Tests input field by entering text using class name selector, submitting the form, and verifying the result

Starting URL: https://www.qa-practice.com/elements/input/simple

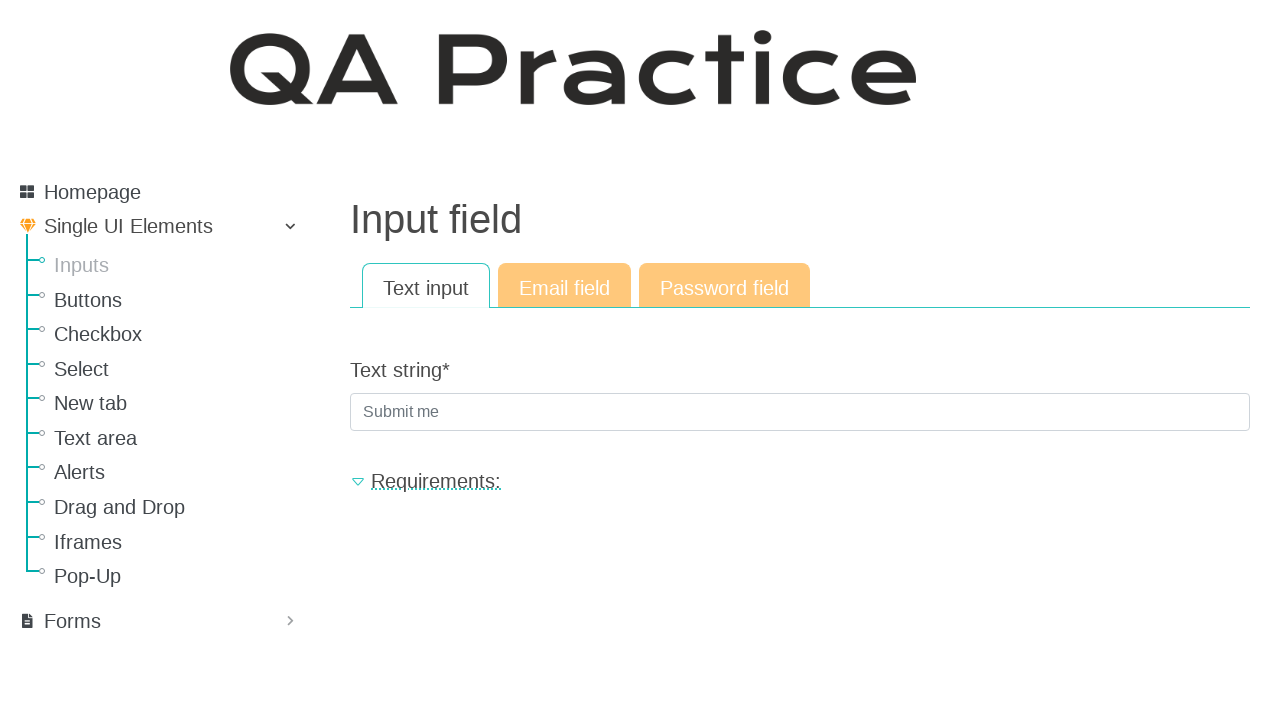

Filled input field with 'Hello' using class name selector on .textinput.textInput.form-control
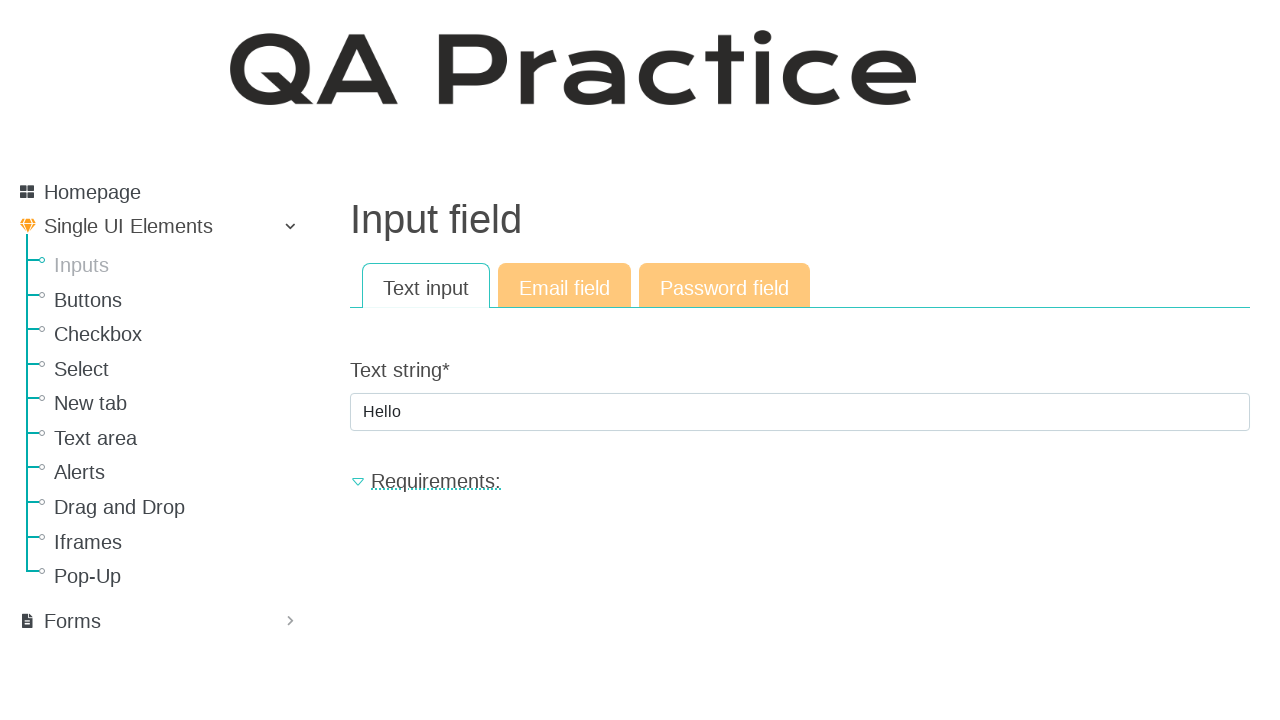

Pressed Enter to submit the form on .textinput.textInput.form-control
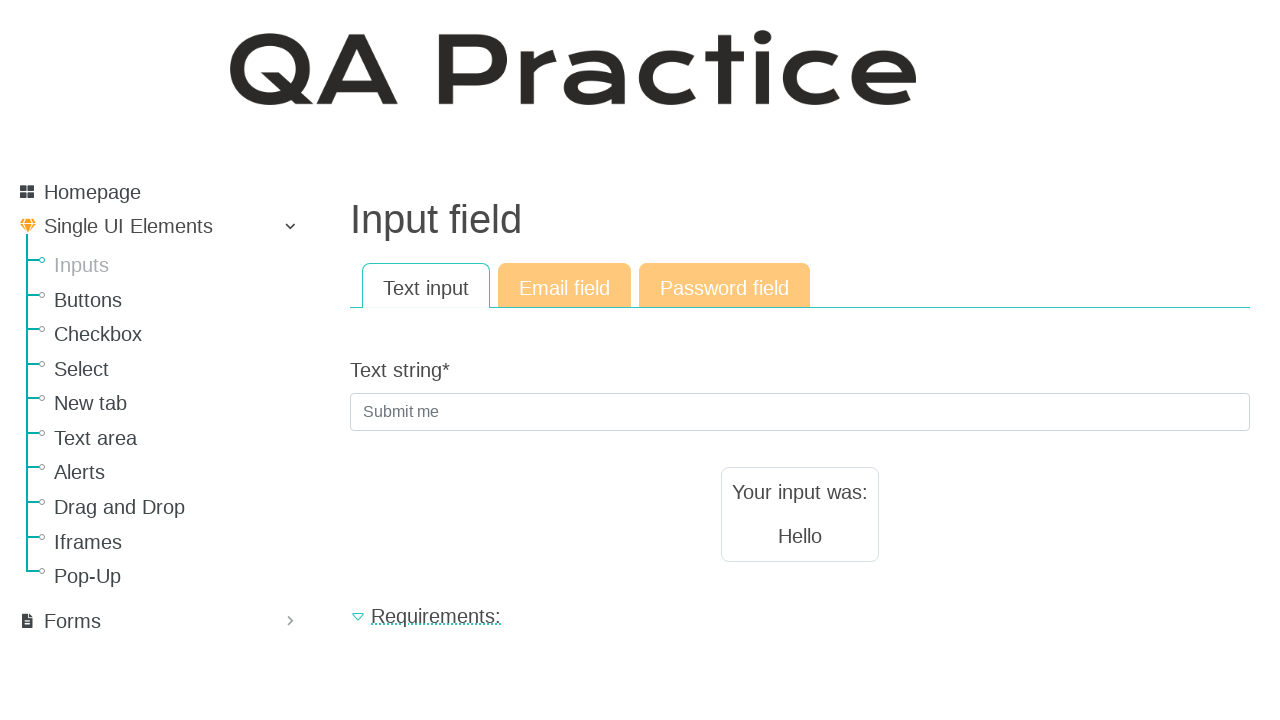

Result text element appeared on the page
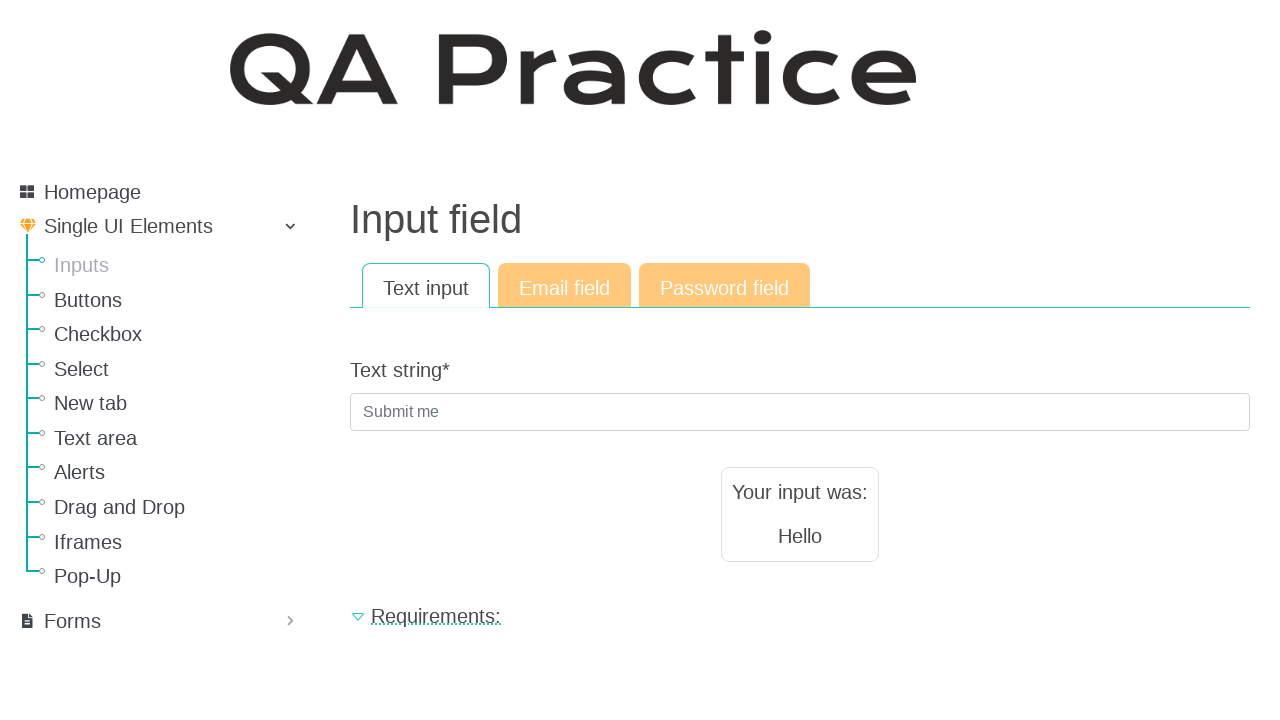

Retrieved result text content
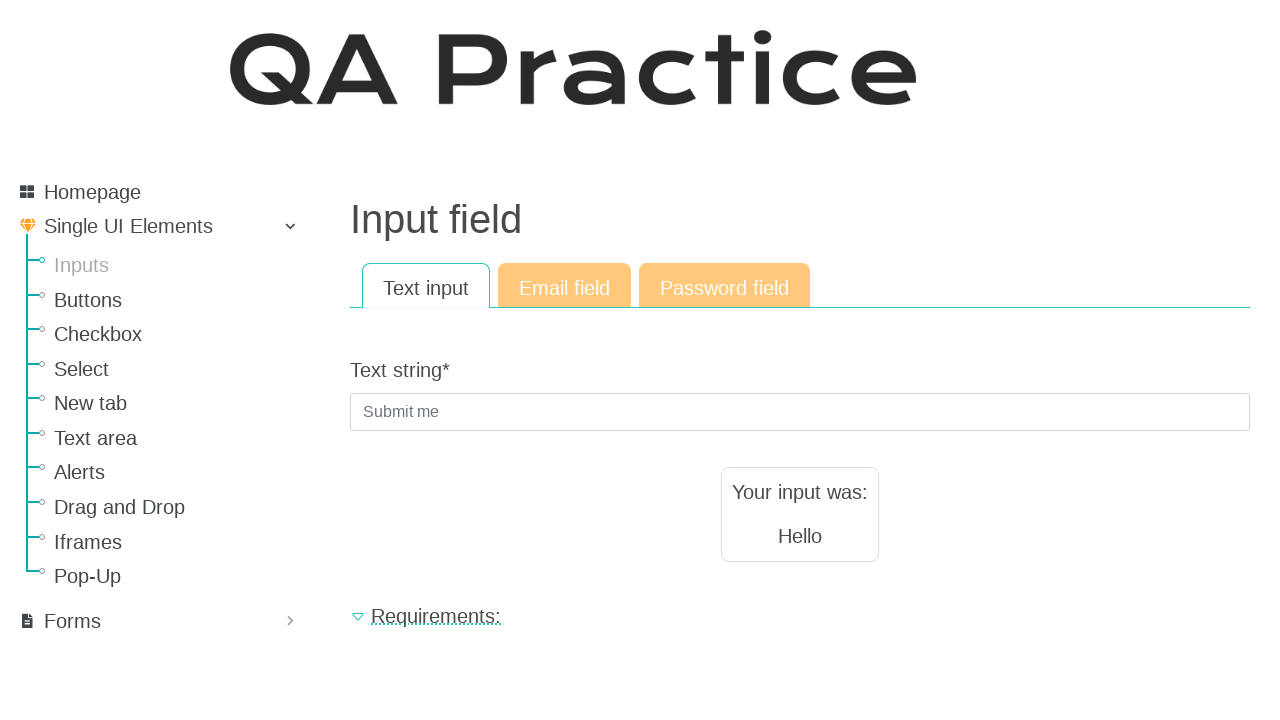

Verified result text matches 'Hello'
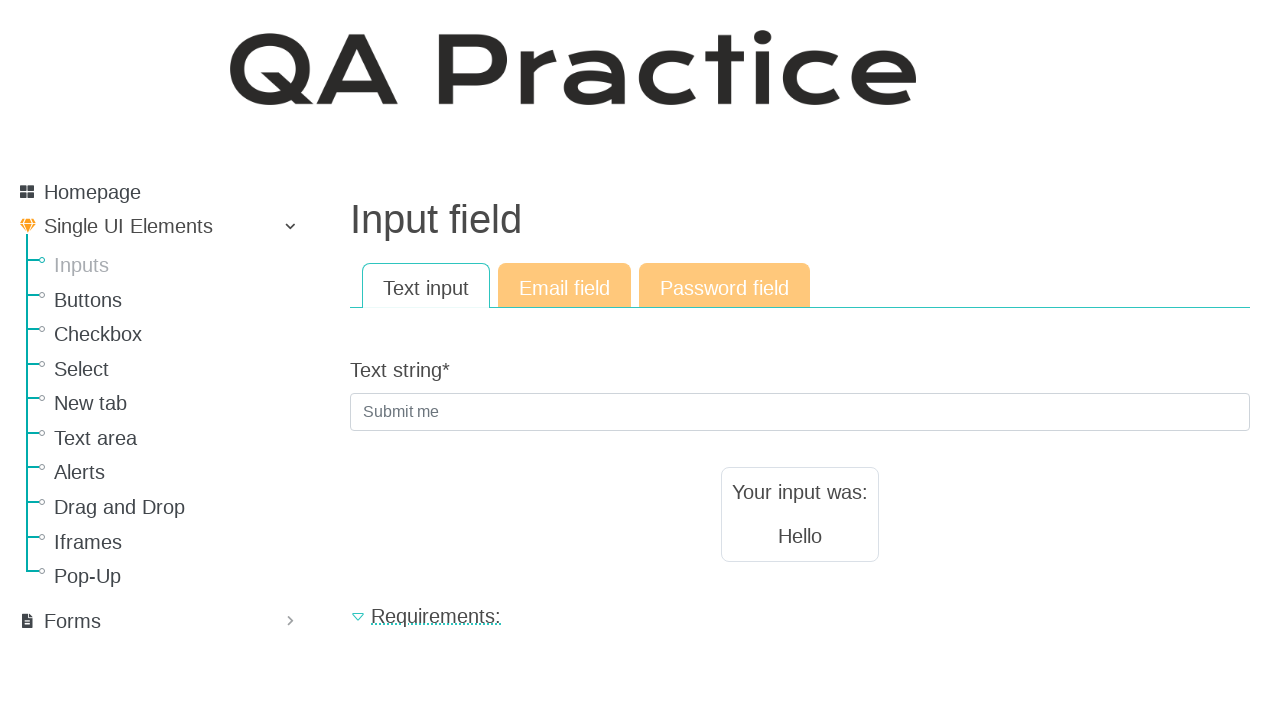

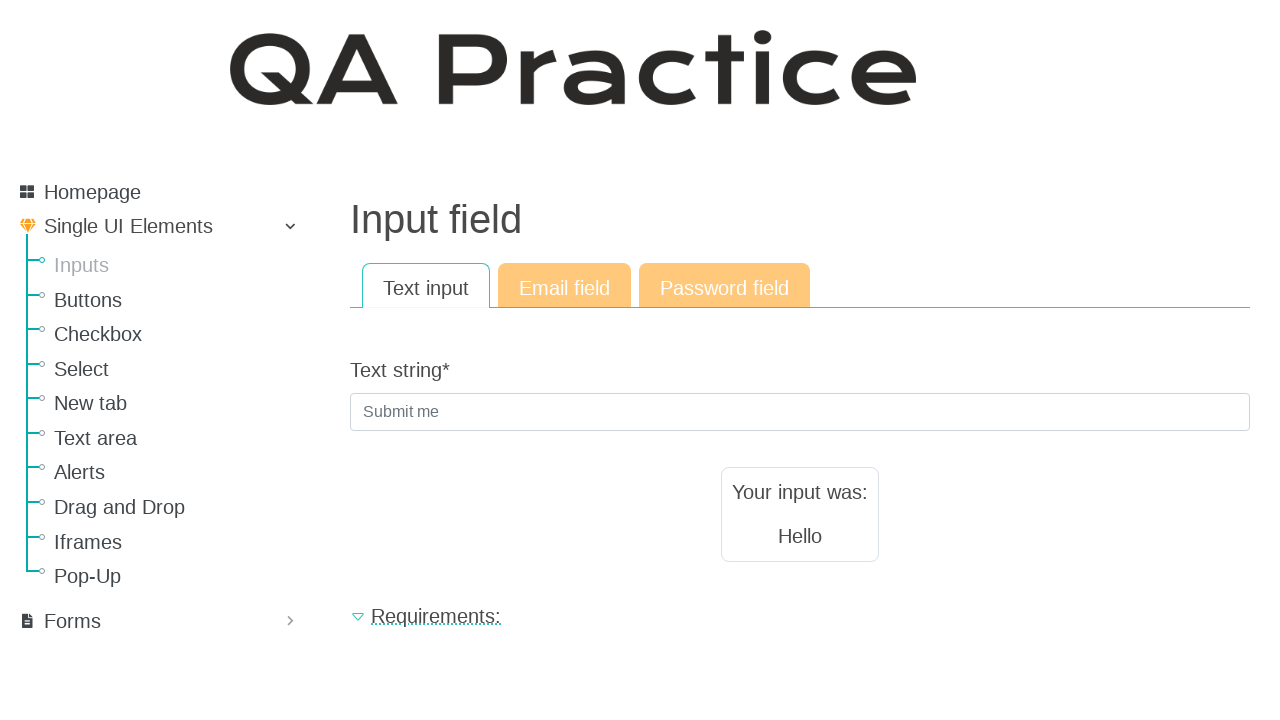